Tests QR code generator functionality by entering text into the input field, clicking the generate button, and verifying that a QR code image is generated.

Starting URL: https://qaplayground.dev/apps/qr-code-generator/

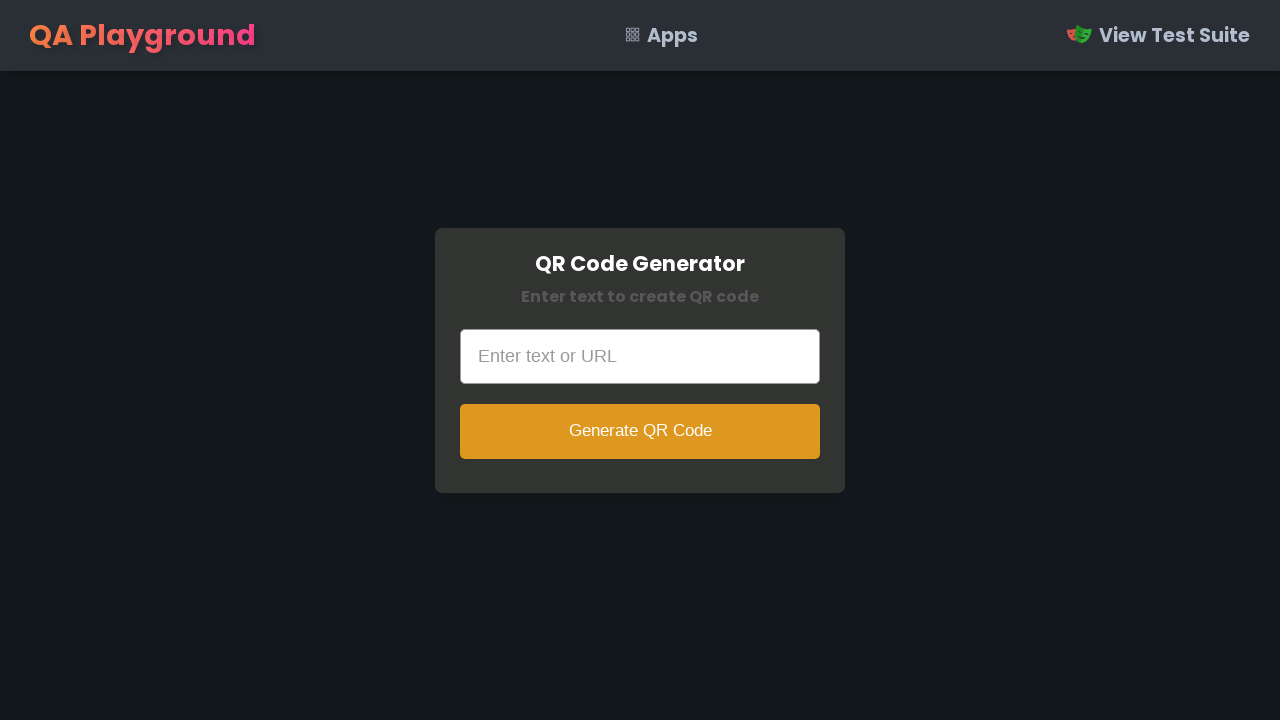

Waited for QR code input field to load
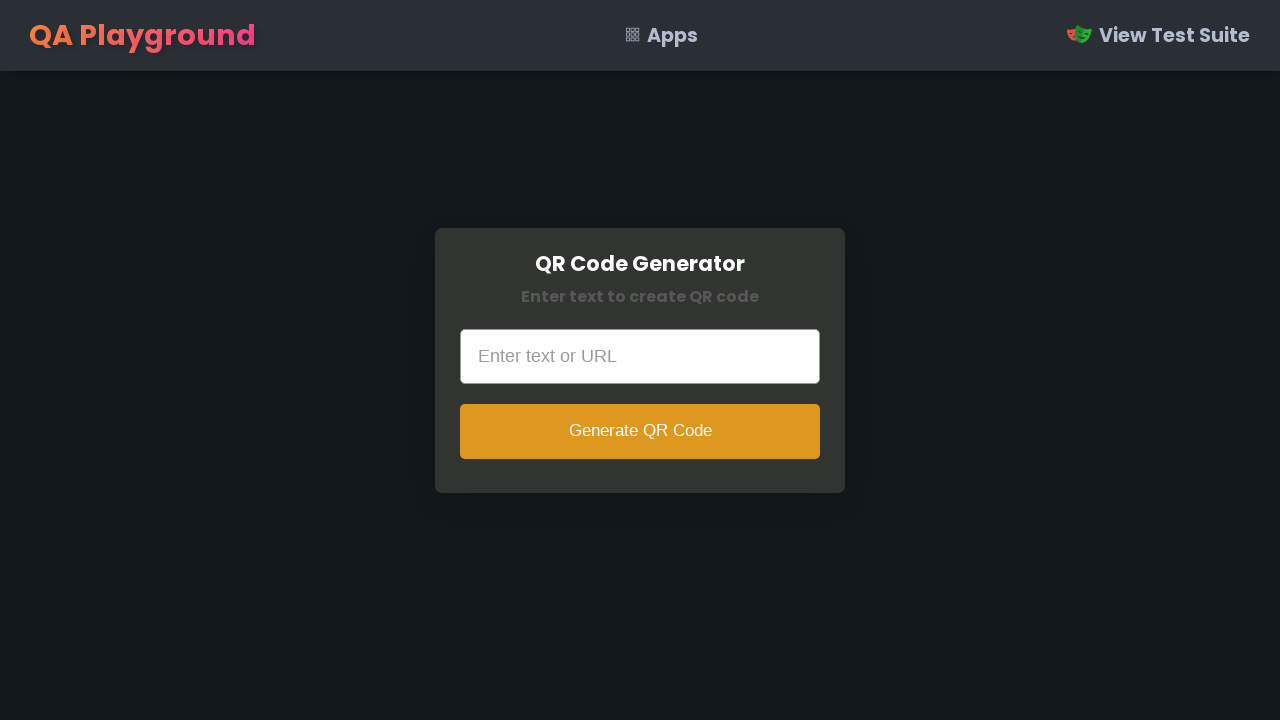

Filled input field with text 'I am a Automation QA Engineer' on input[placeholder='Enter text or URL']
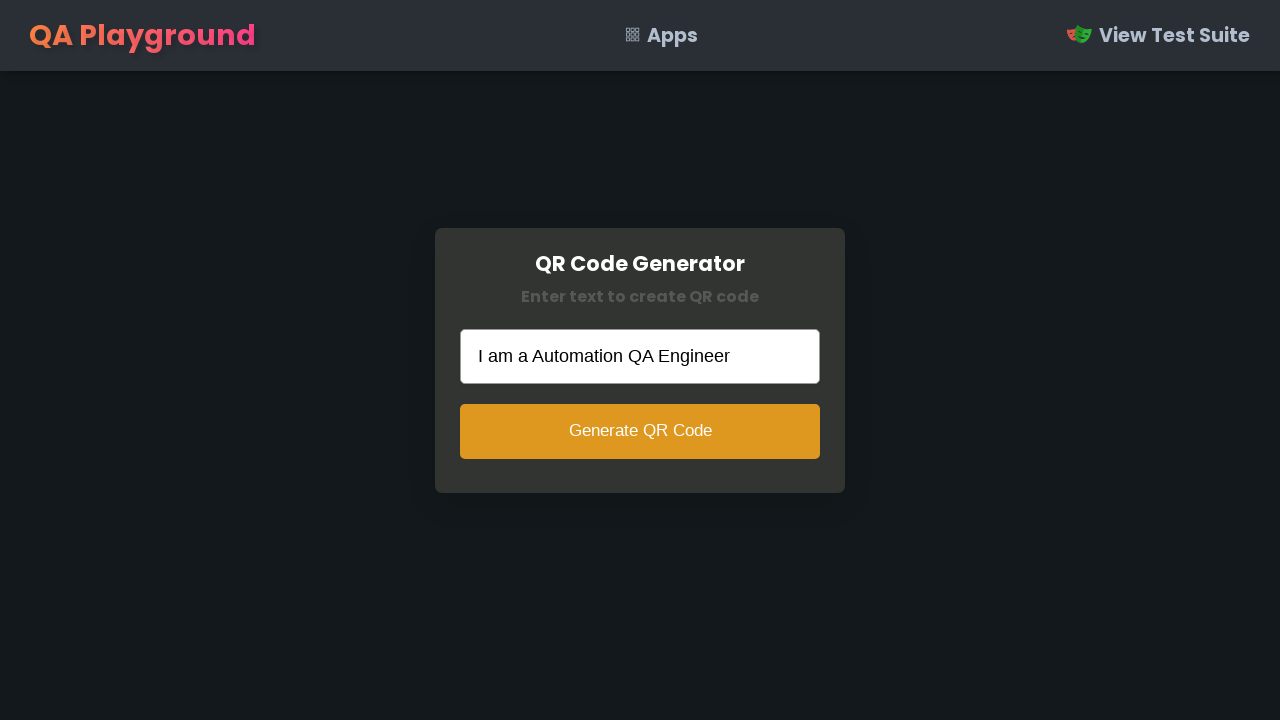

Clicked 'Generate QR Code' button at (640, 431) on button:has-text('Generate QR Code')
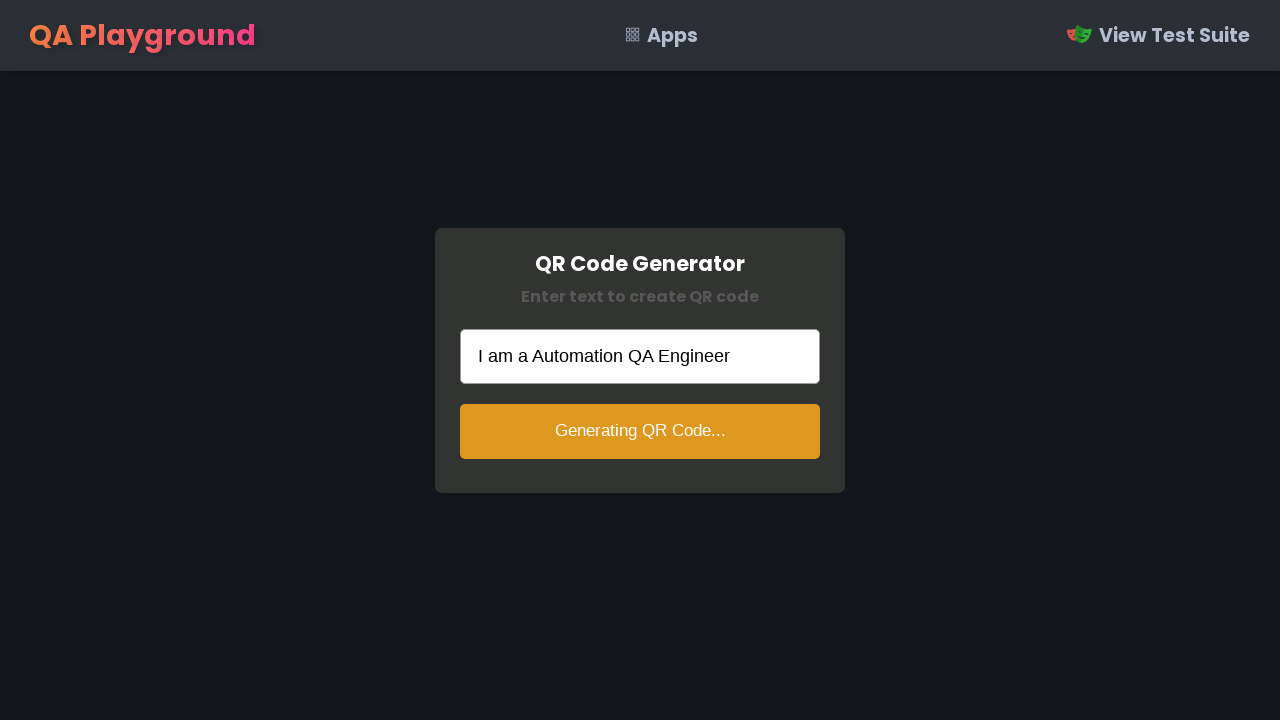

QR code image generated and visible
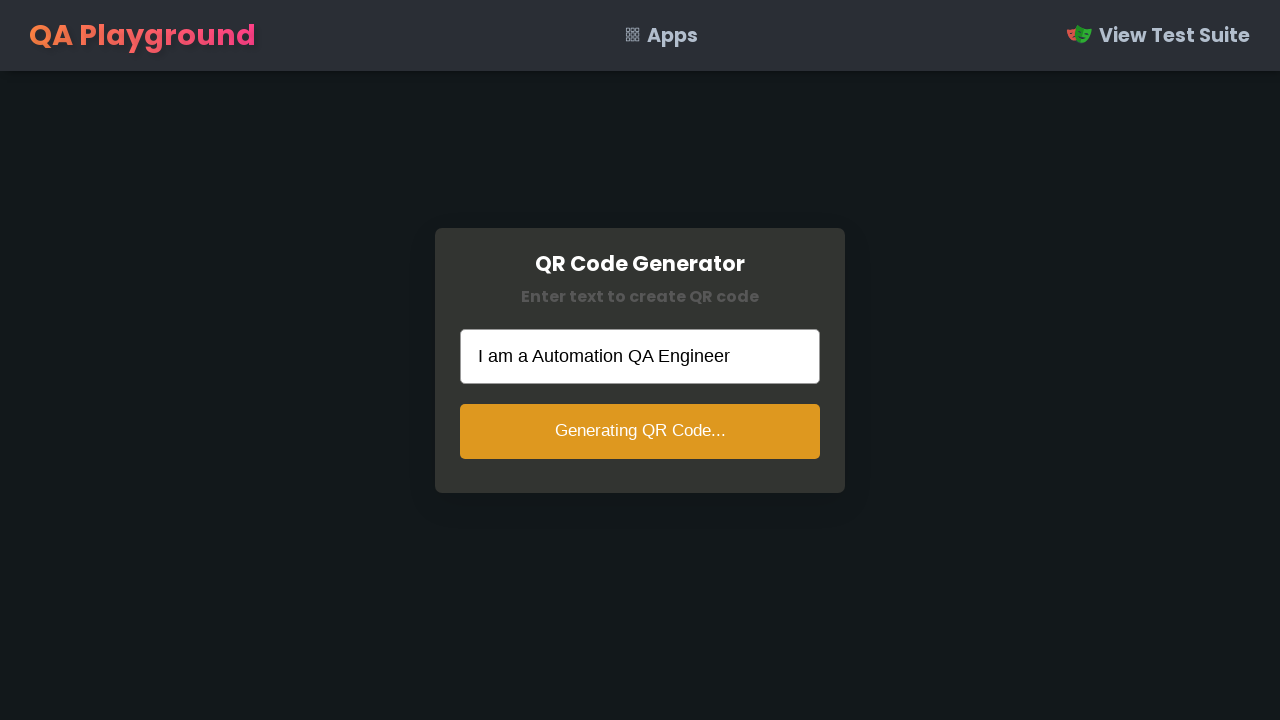

Retrieved QR code image src attribute
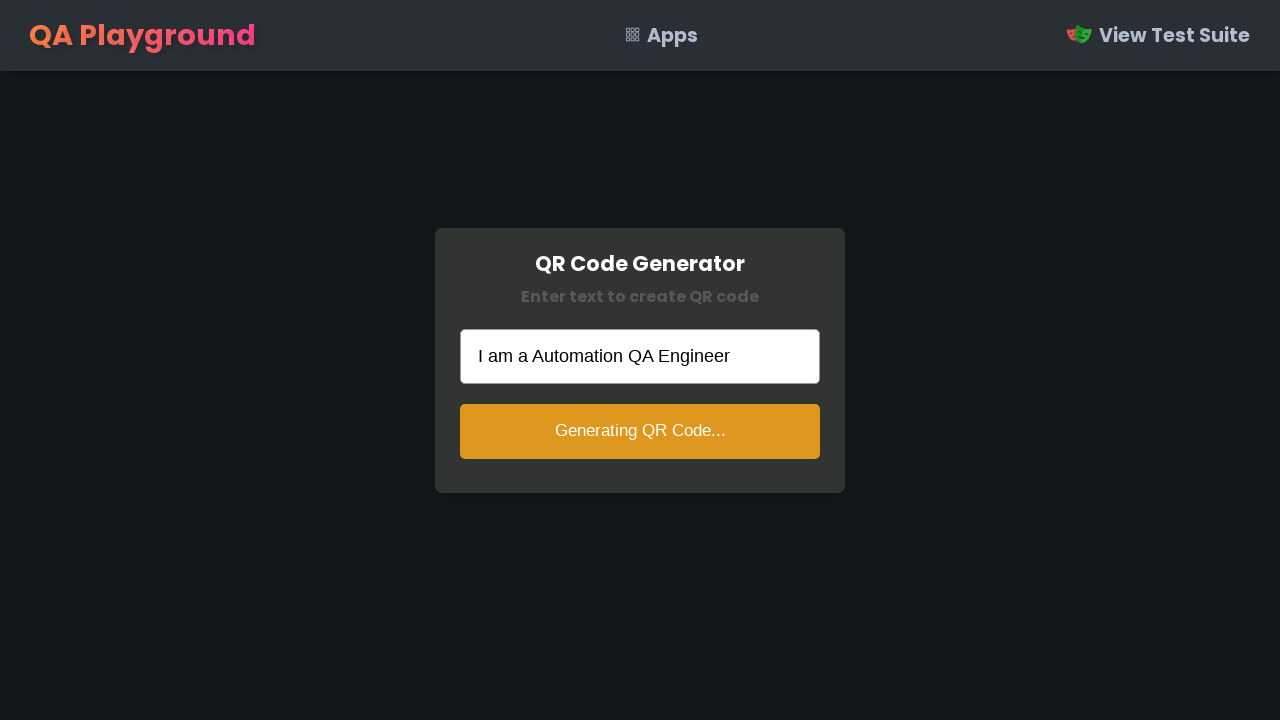

Verified QR code image has valid source attribute
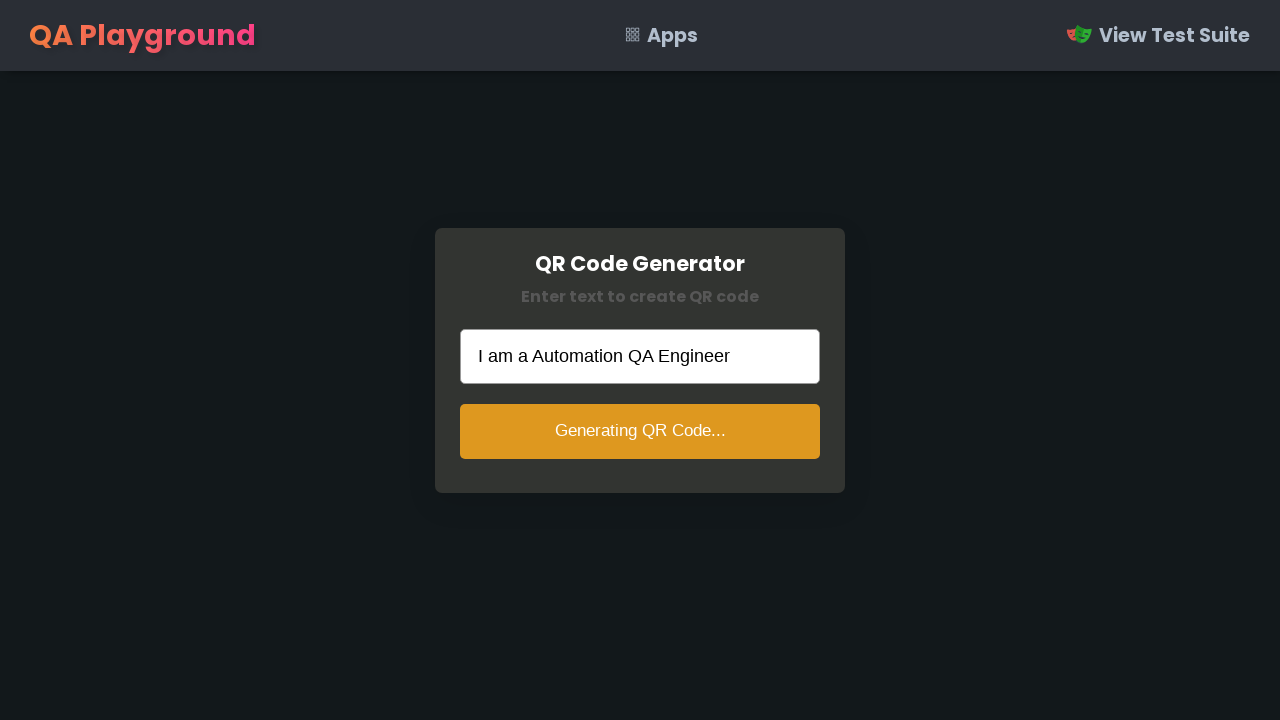

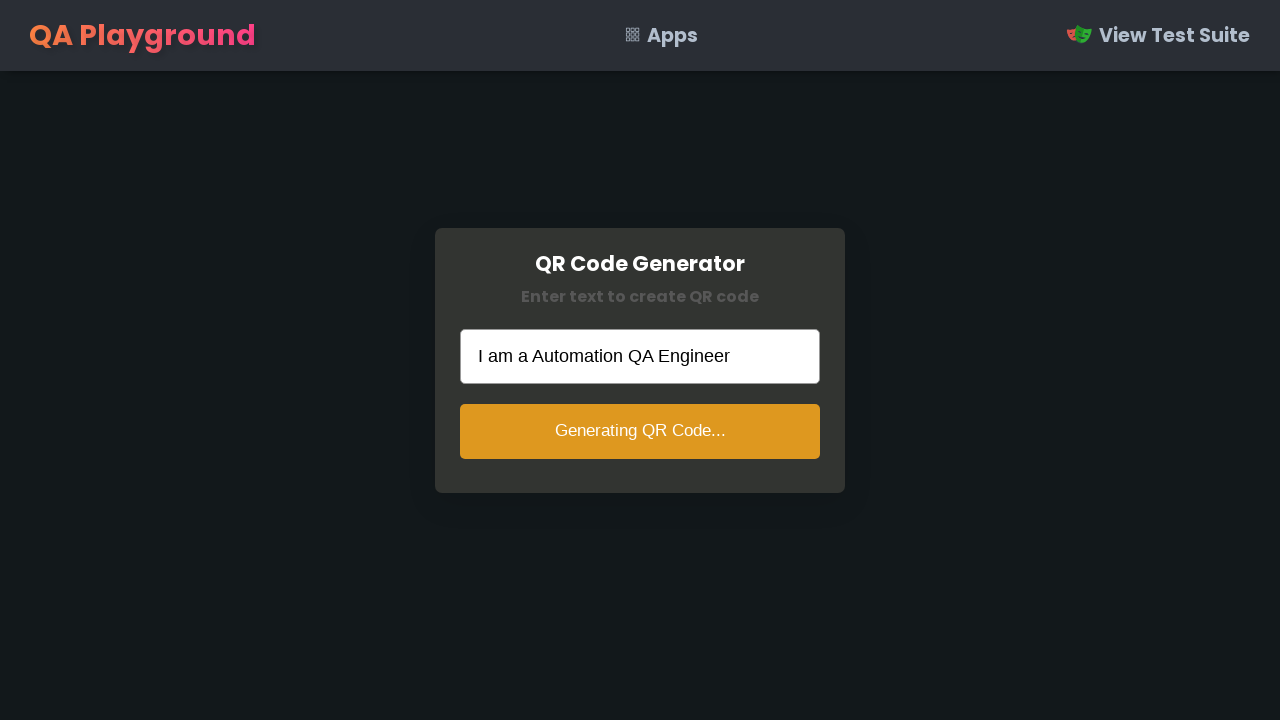